Tests navigation through UI Testing Concepts section to access Default Link functionality, clicking through multiple UI elements to reach the default link page.

Starting URL: https://demoapps.qspiders.com/

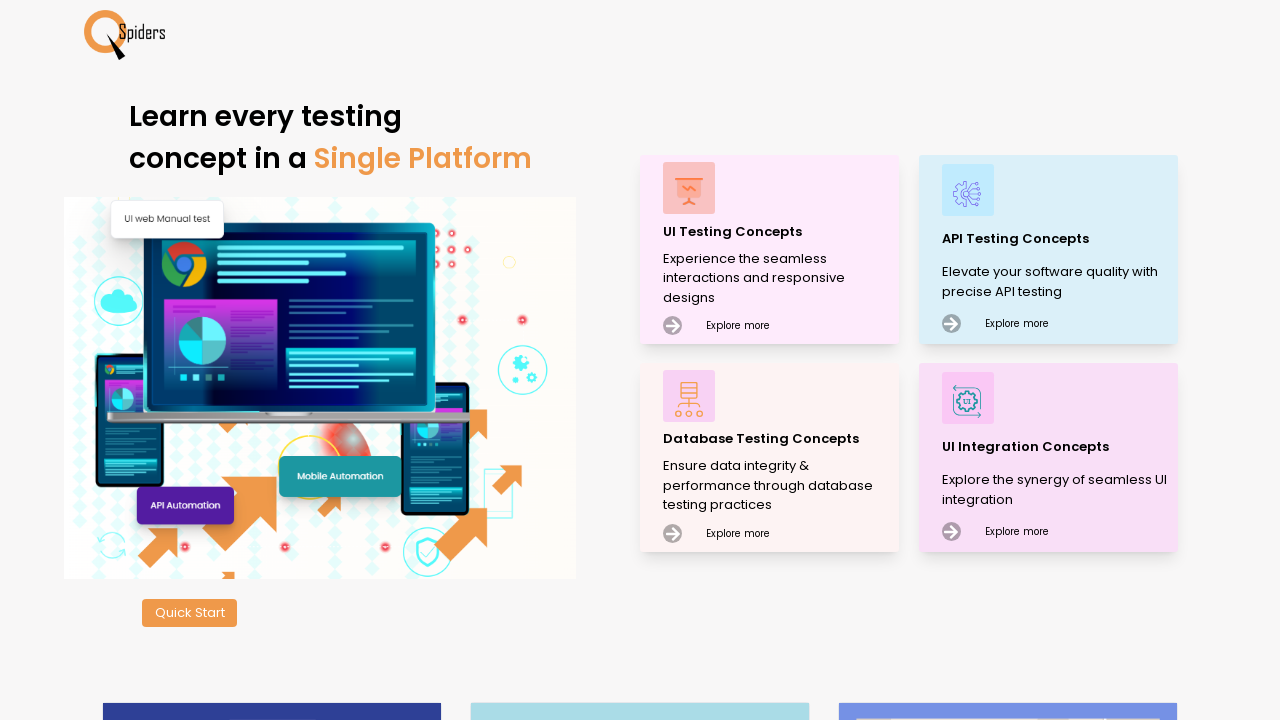

Clicked on UI Testing Concepts section at (778, 232) on xpath=//p[text()='UI Testing Concepts']
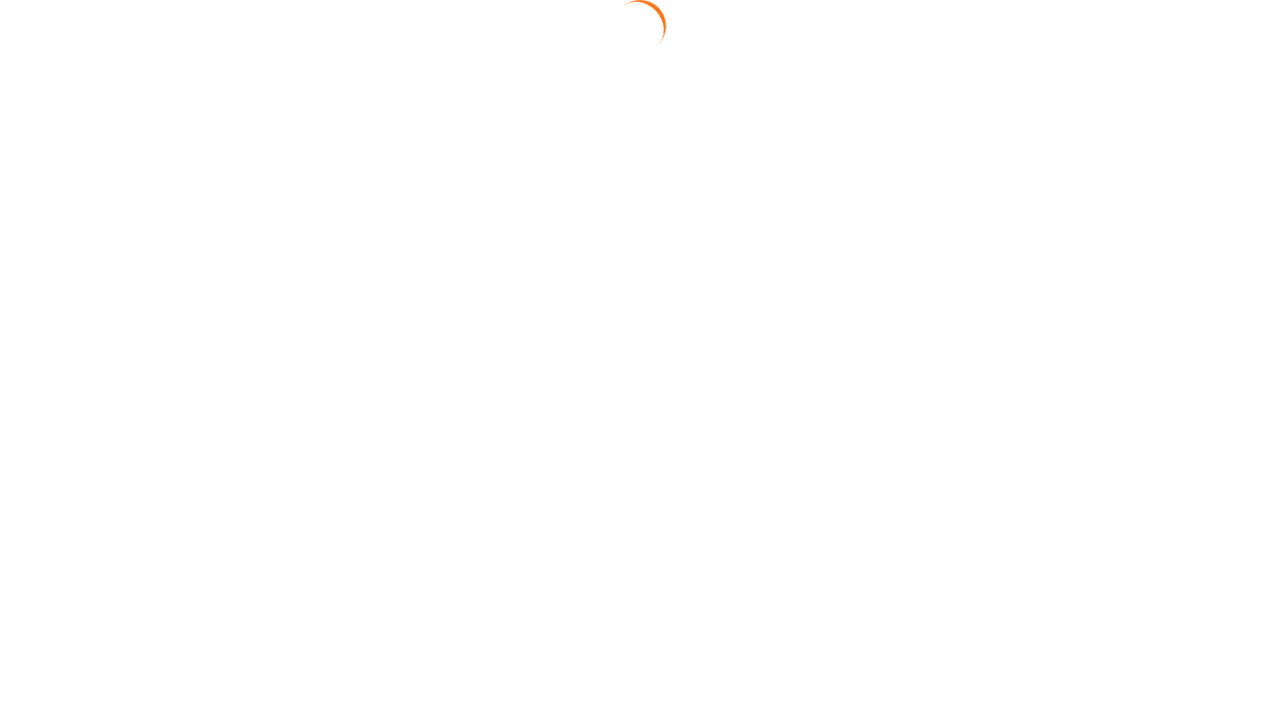

Clicked on Link section at (32, 213) on xpath=//section[text()='Link']
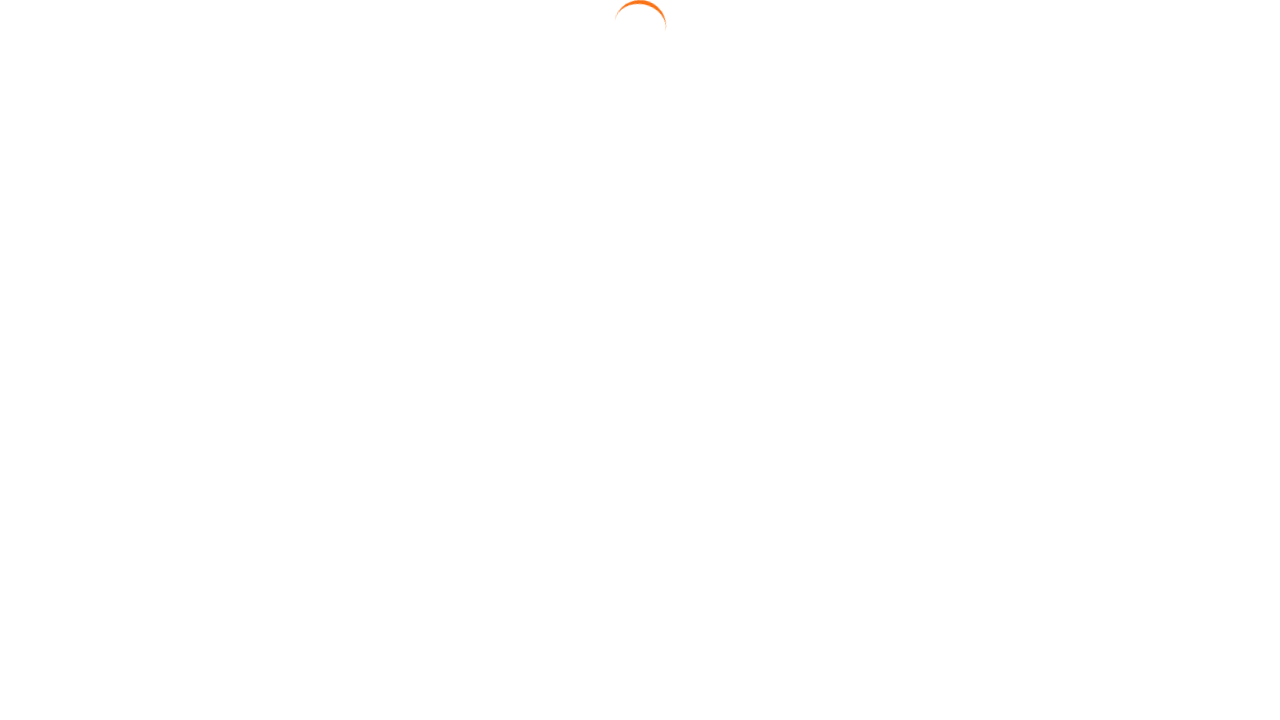

Clicked on Default Link option at (1170, 131) on xpath=//a[text()='Default Link']
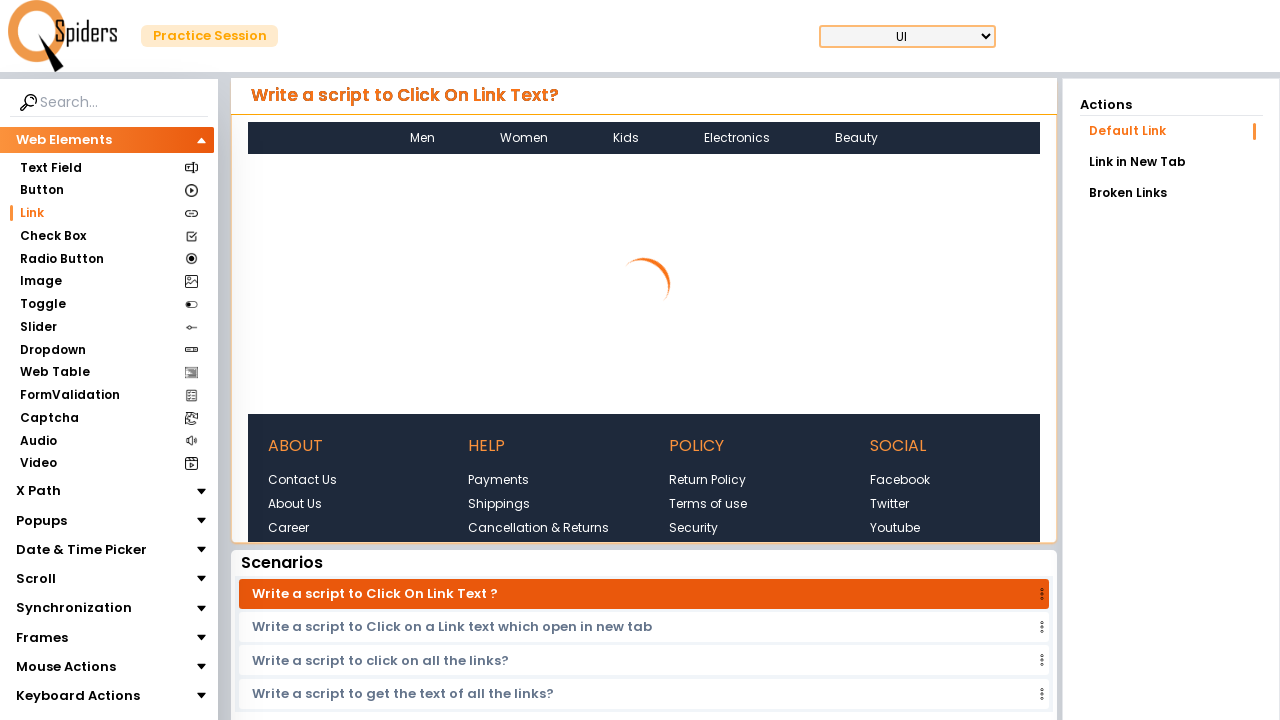

Default Link page loaded and links are present
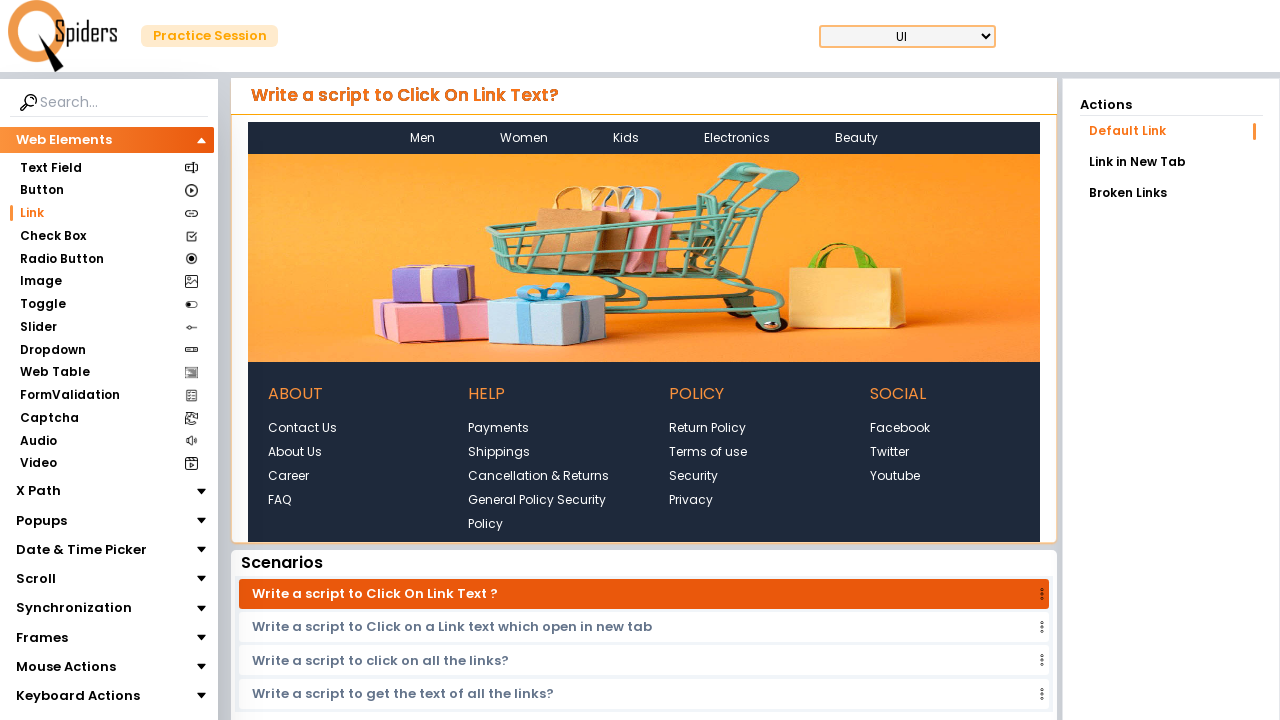

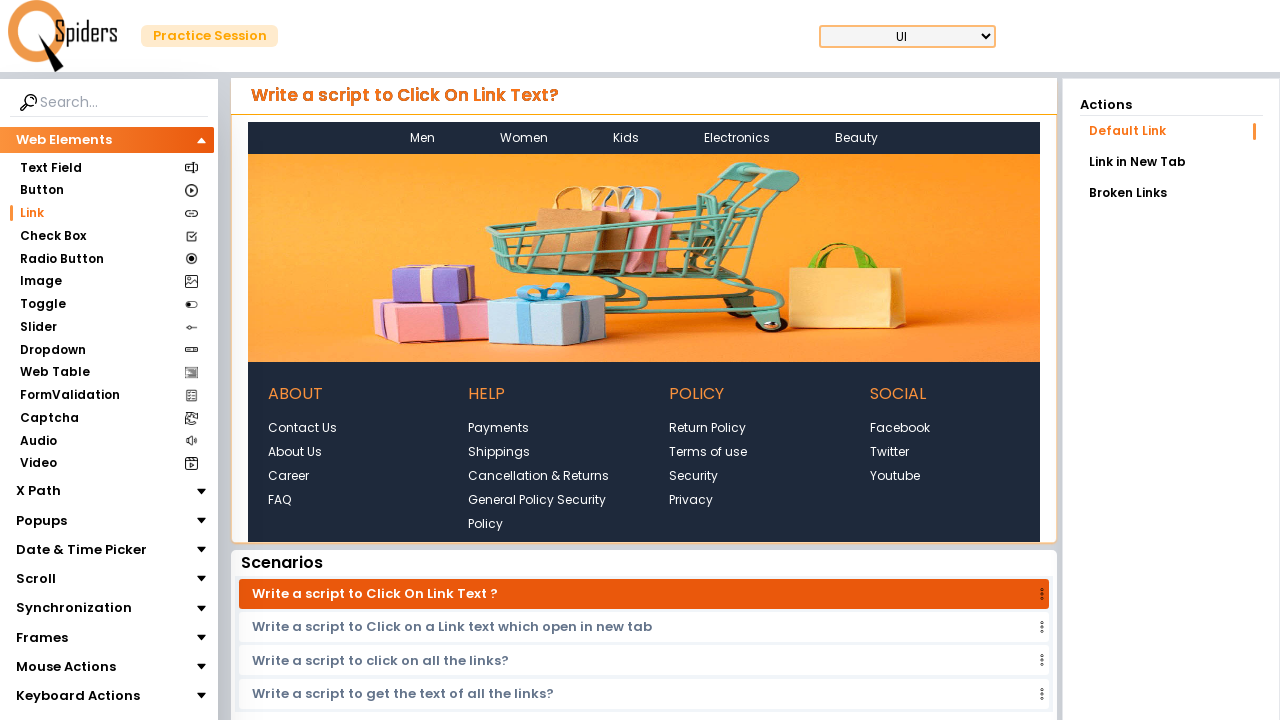